Tests a product table by verifying column and row counts, then iterates through pagination to view all table data across multiple pages.

Starting URL: https://testautomationpractice.blogspot.com/

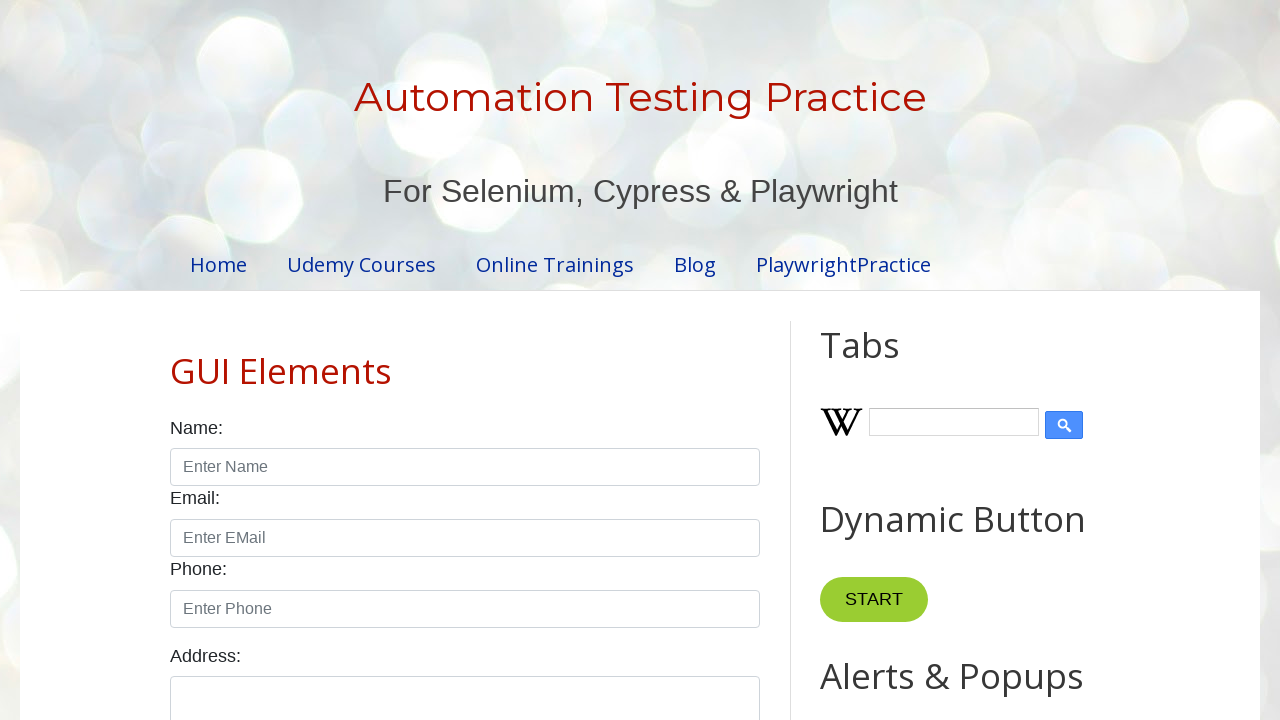

Located the product table
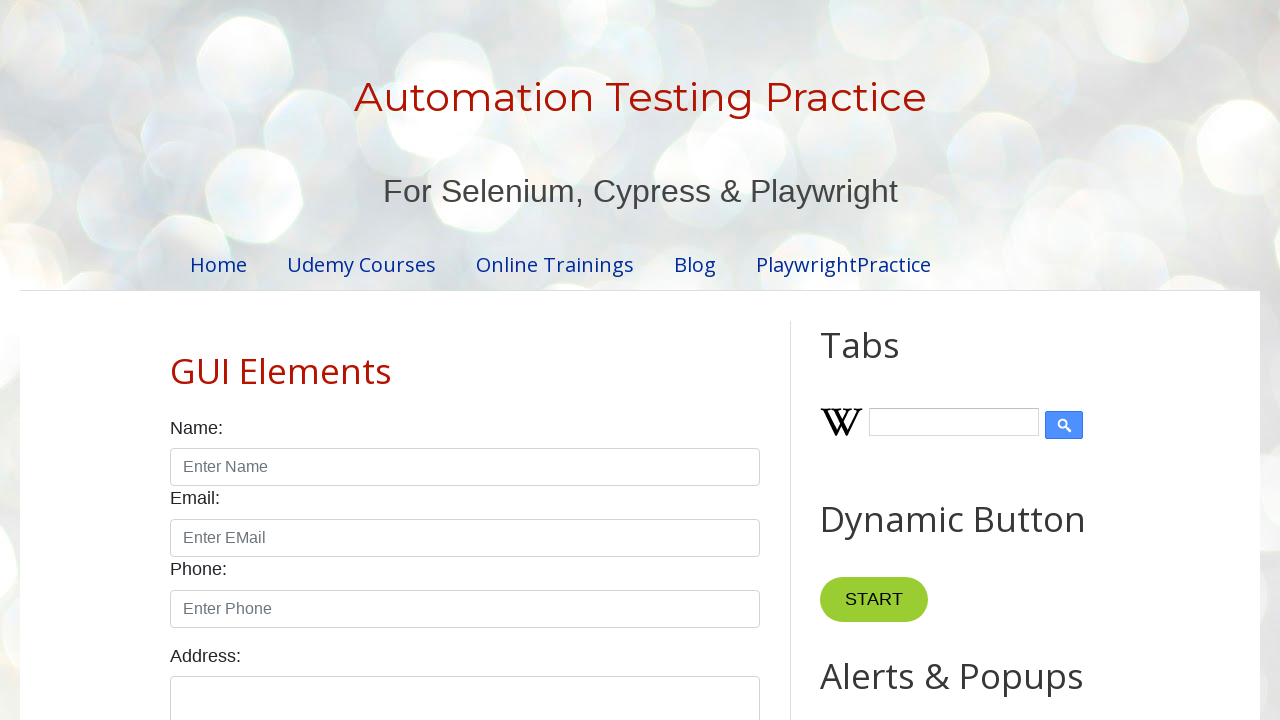

Located table header columns
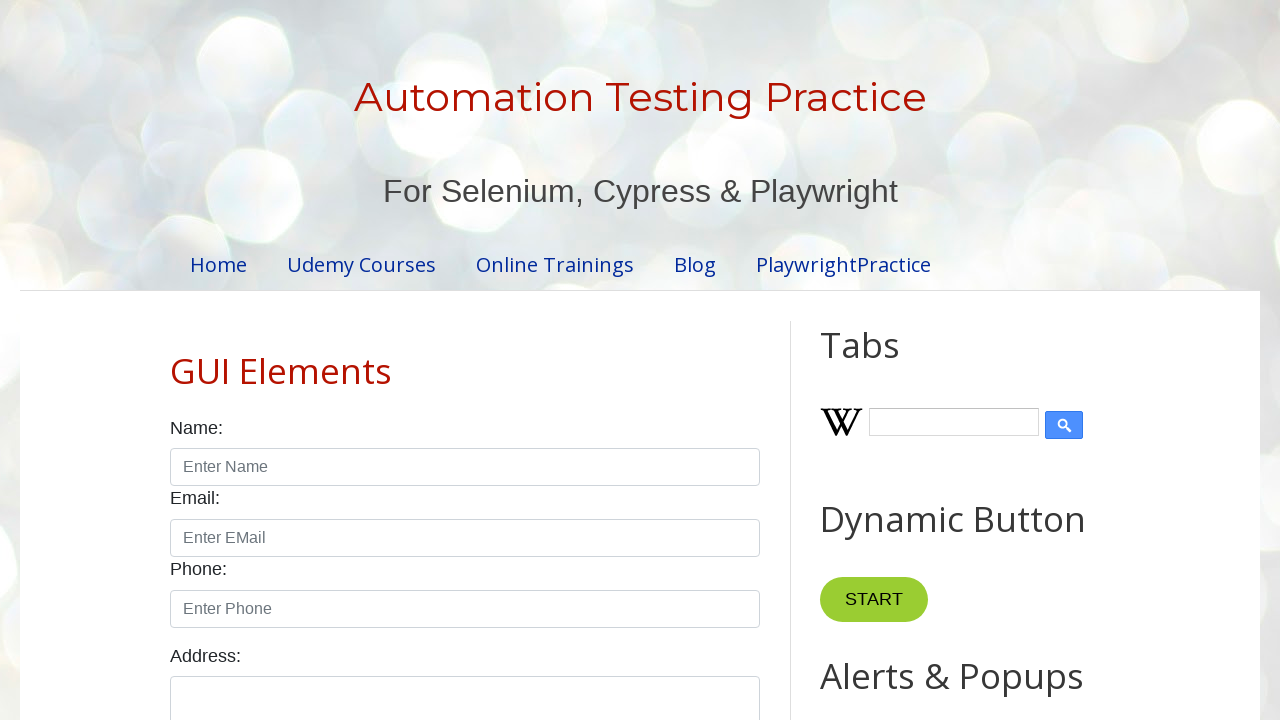

Located table body rows
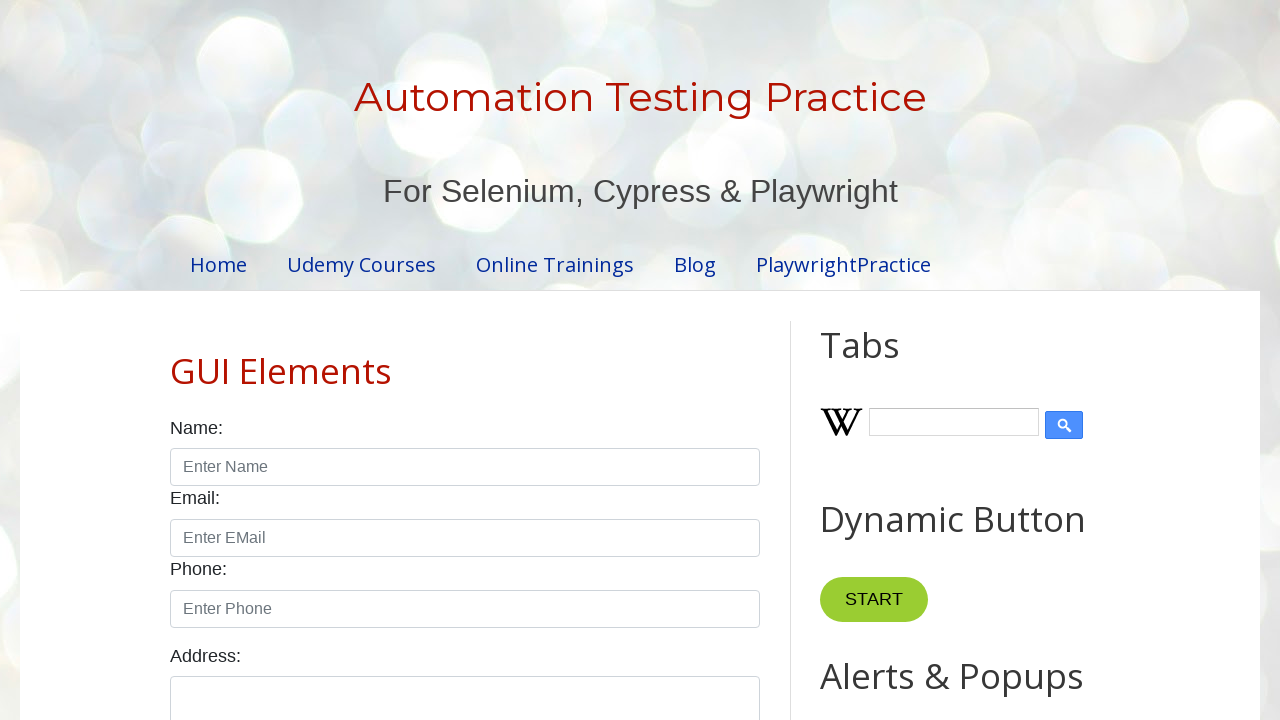

Verified that table has 4 columns
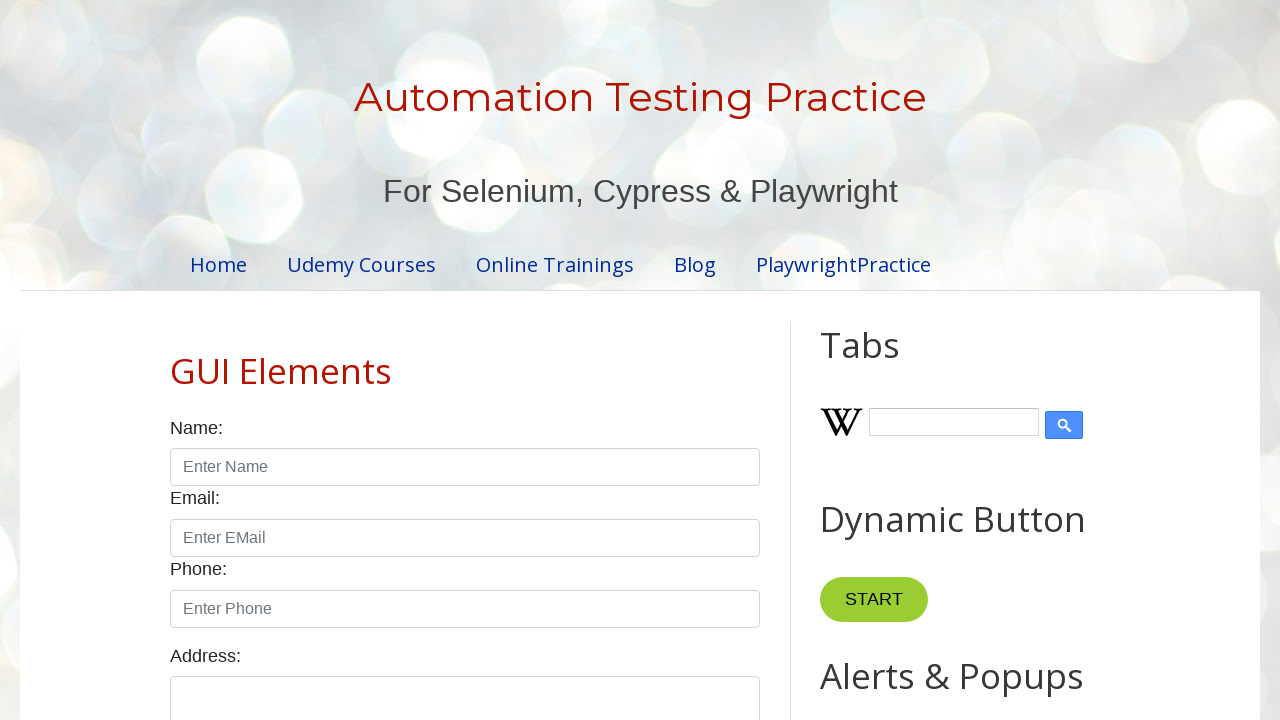

Verified that table has 5 rows on current page
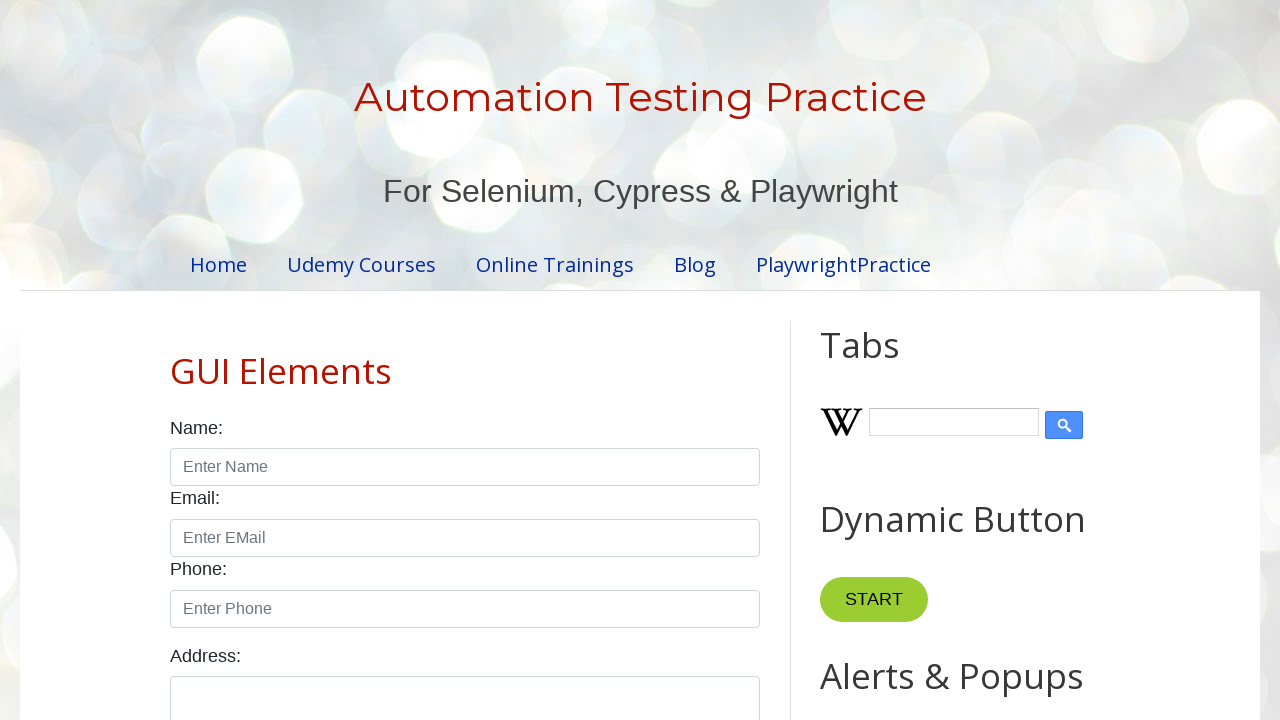

Located pagination links
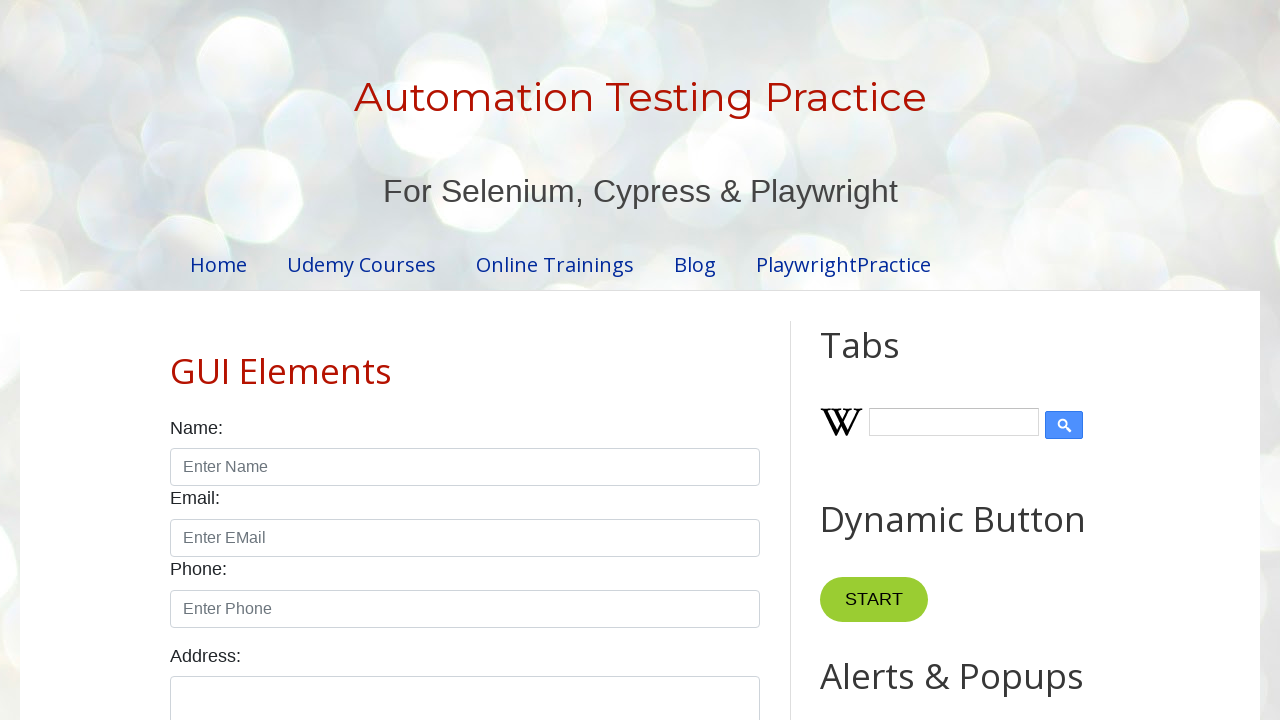

Found 4 pagination pages
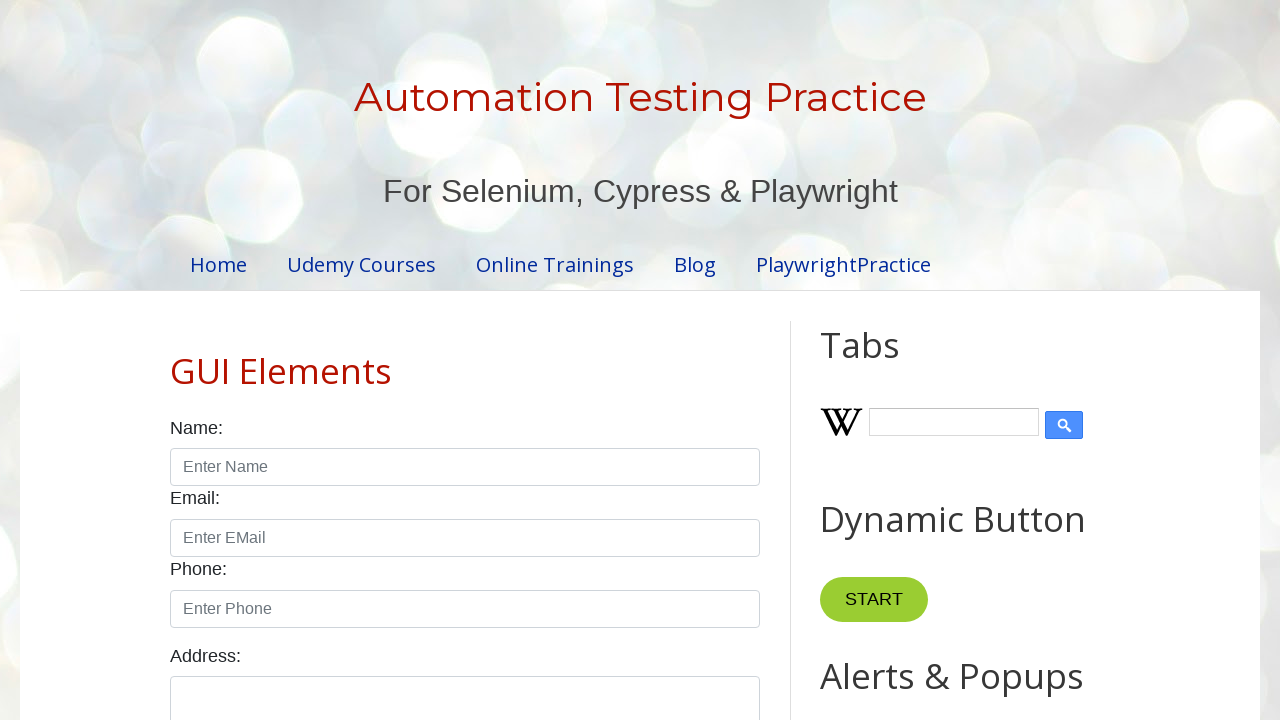

Table content loaded on page 1
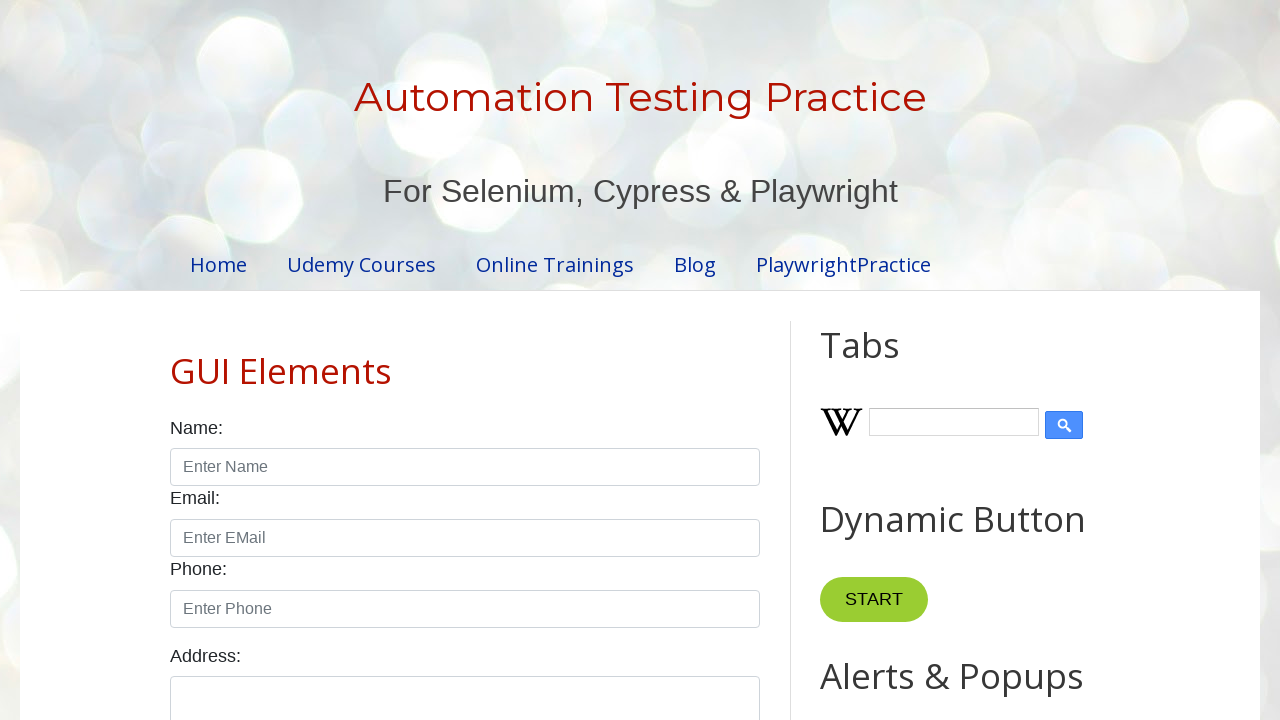

Waited for page transition to complete
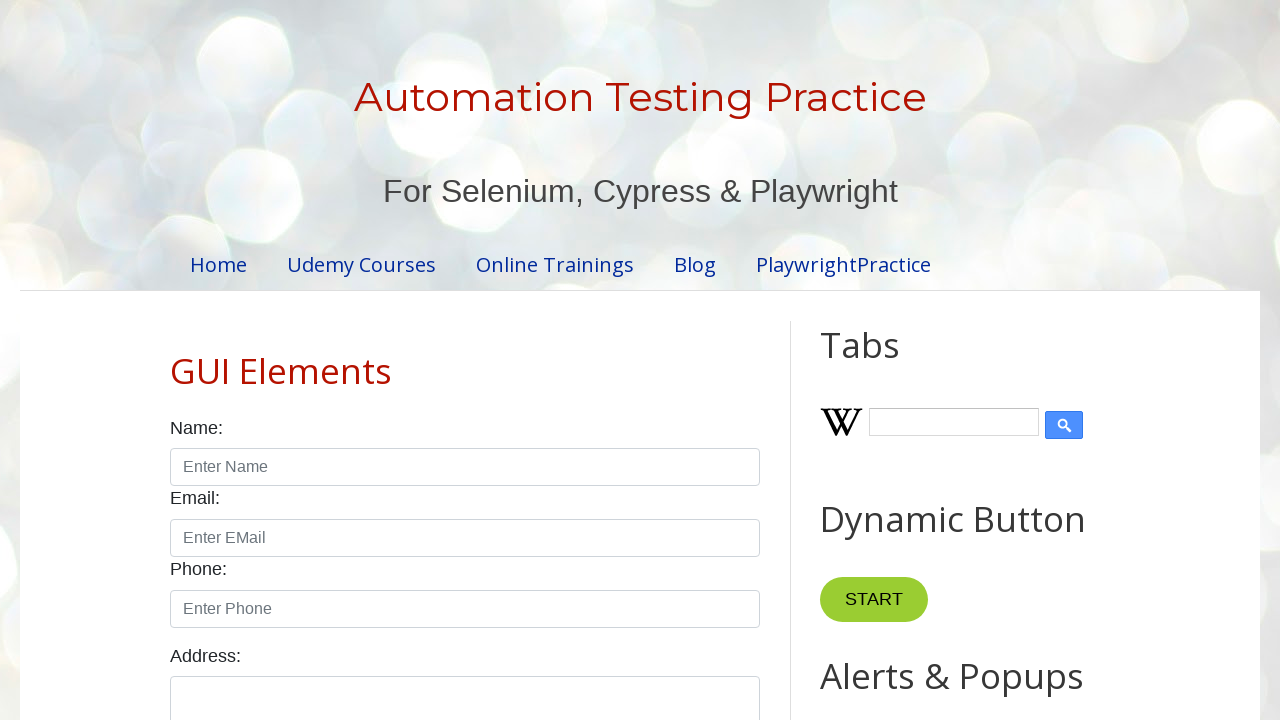

Clicked pagination link to navigate to page 2 at (456, 361) on .pagination li a >> nth=1
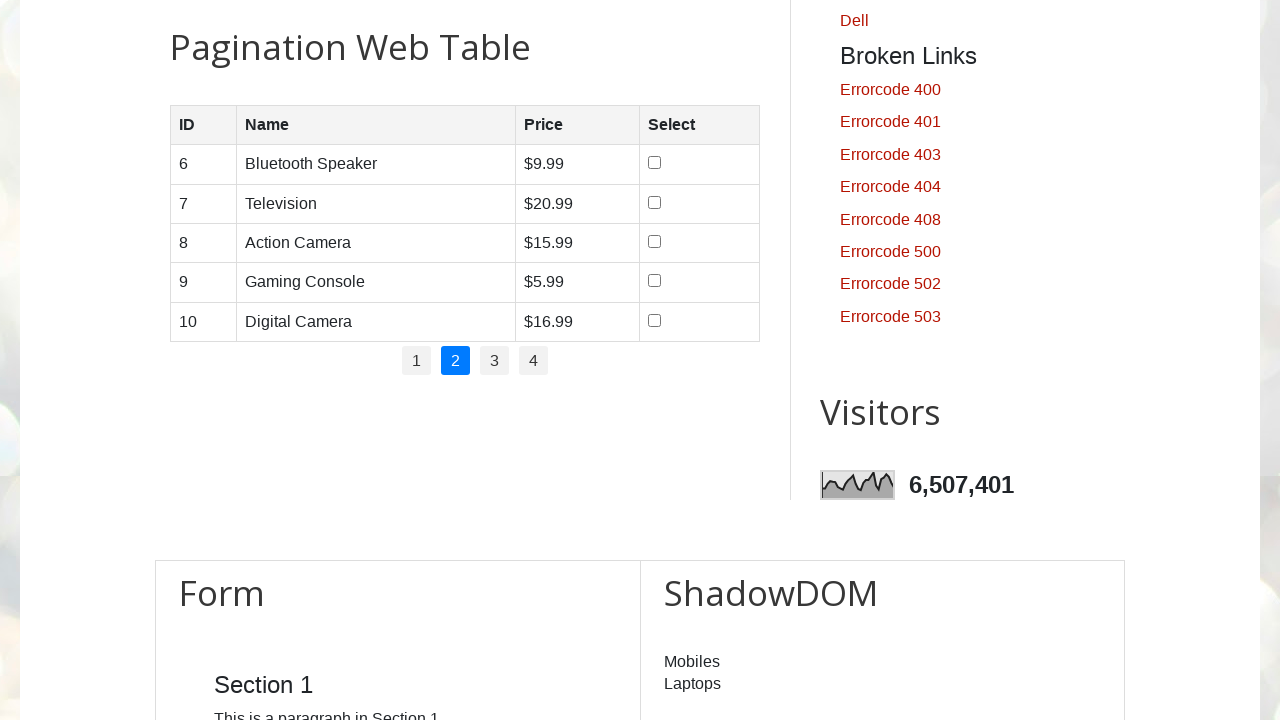

Table content loaded on page 2
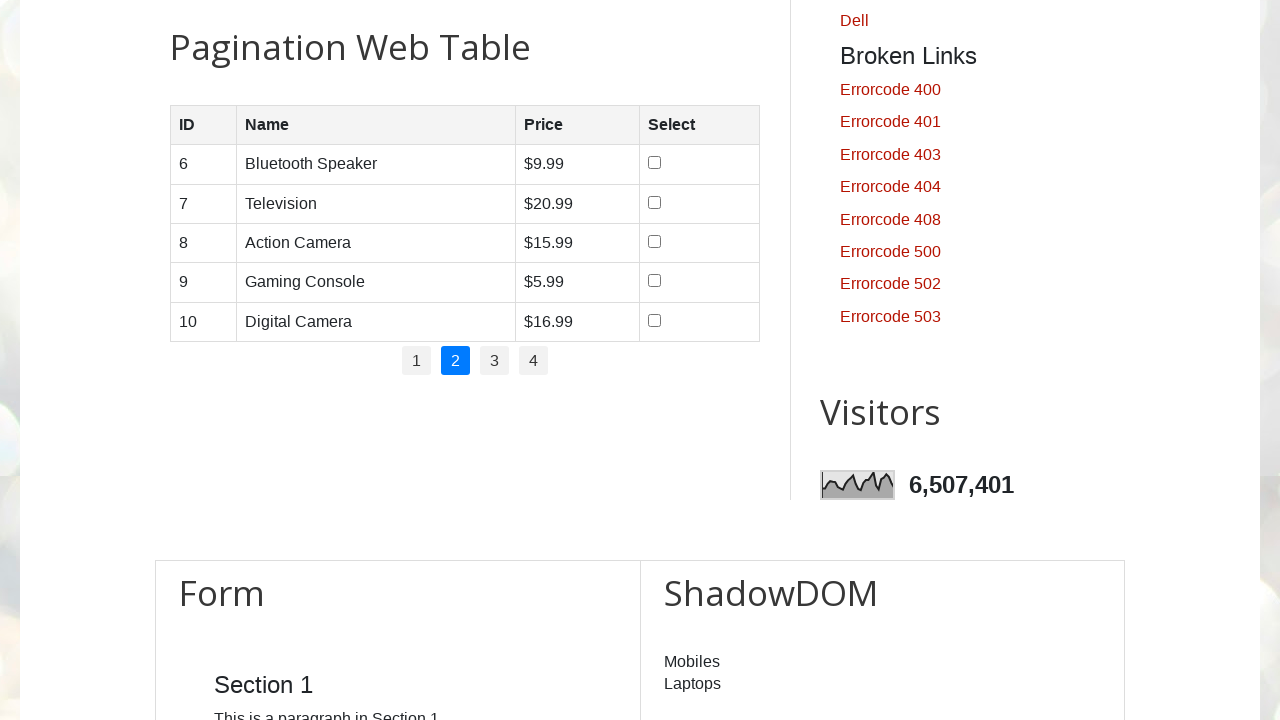

Waited for page transition to complete
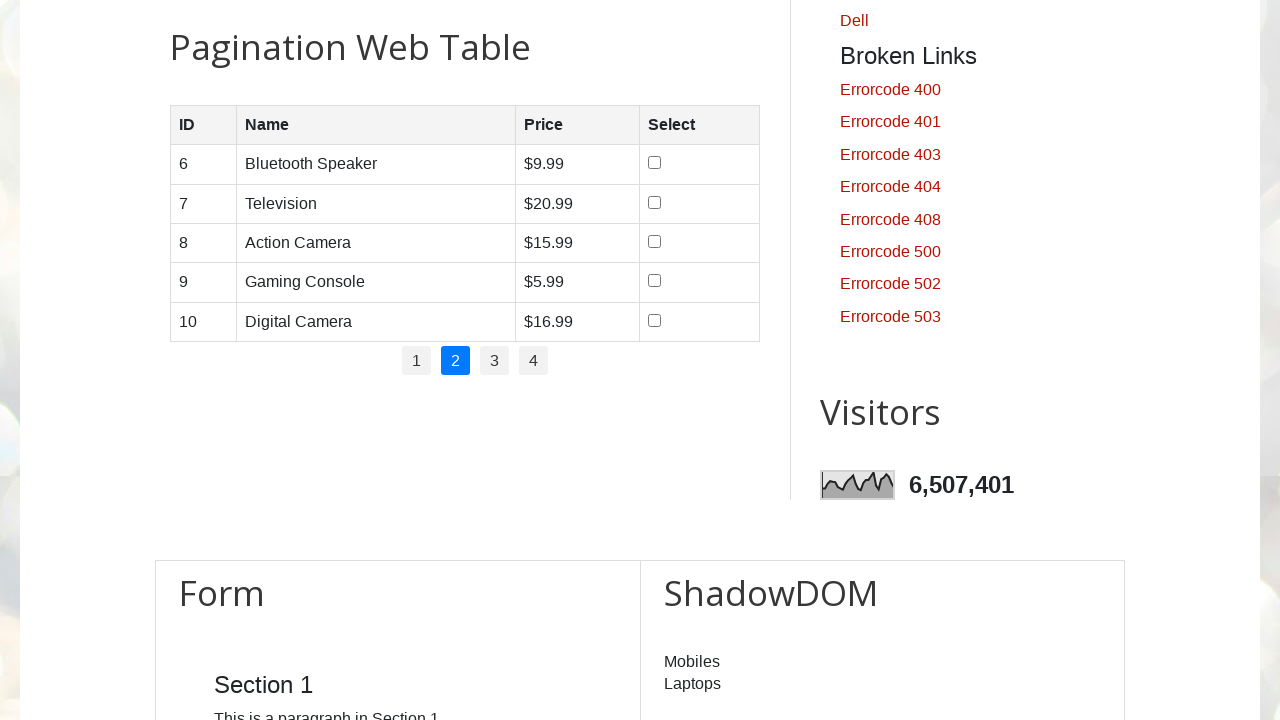

Clicked pagination link to navigate to page 3 at (494, 361) on .pagination li a >> nth=2
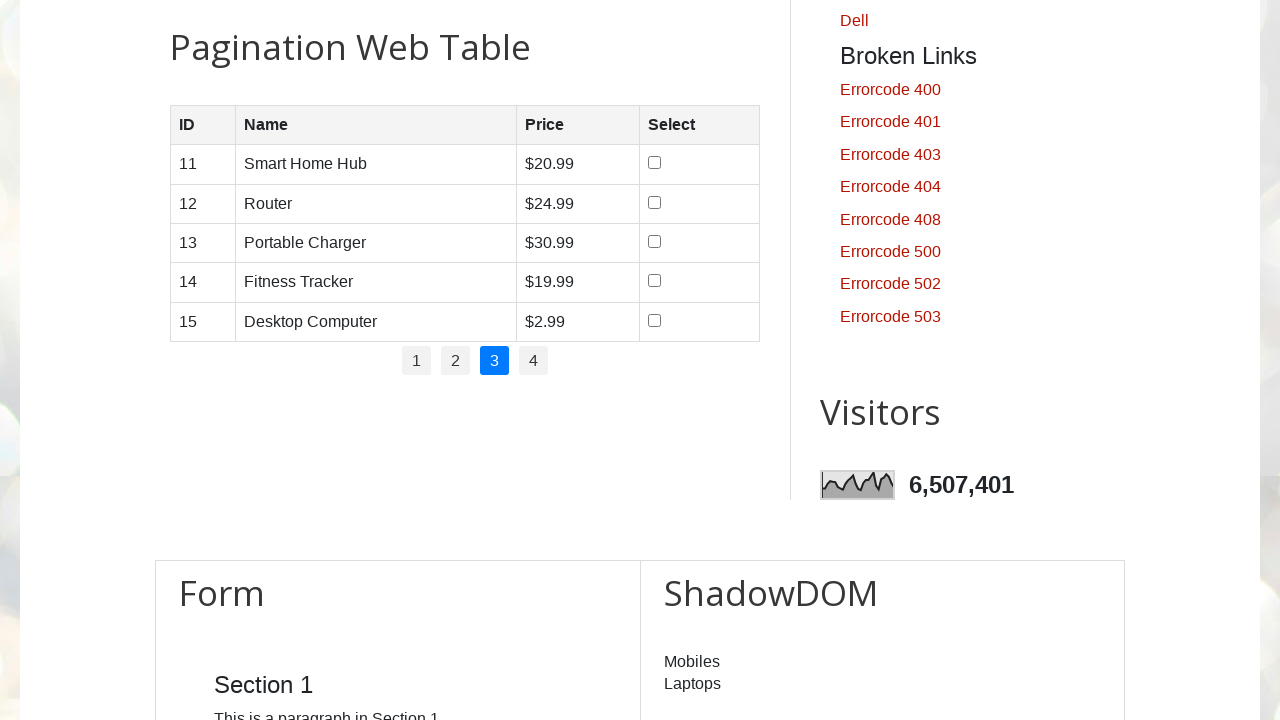

Table content loaded on page 3
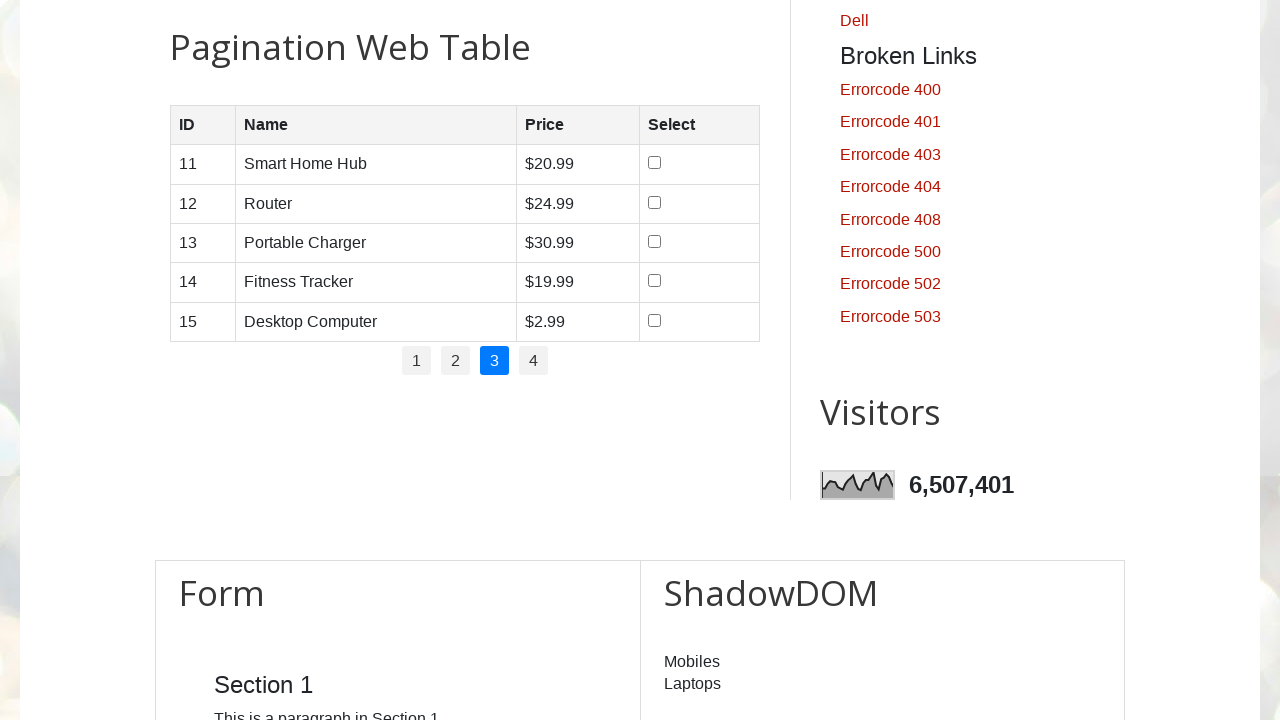

Waited for page transition to complete
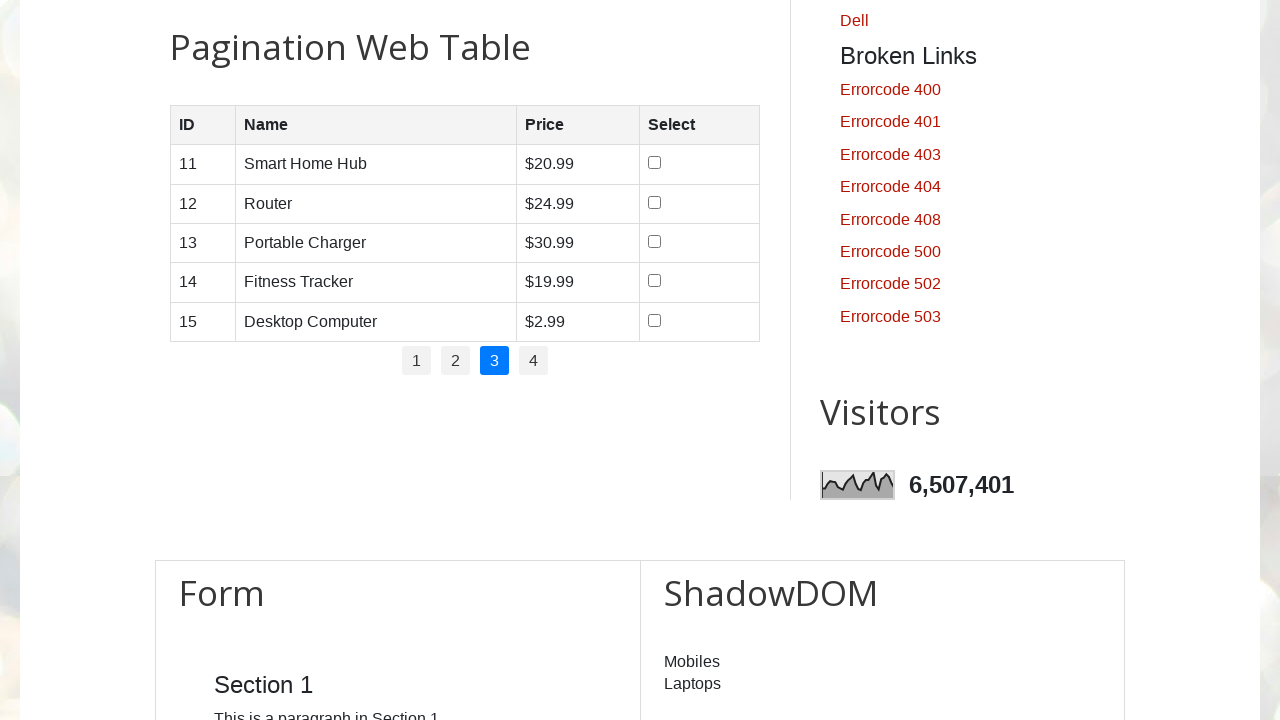

Clicked pagination link to navigate to page 4 at (534, 361) on .pagination li a >> nth=3
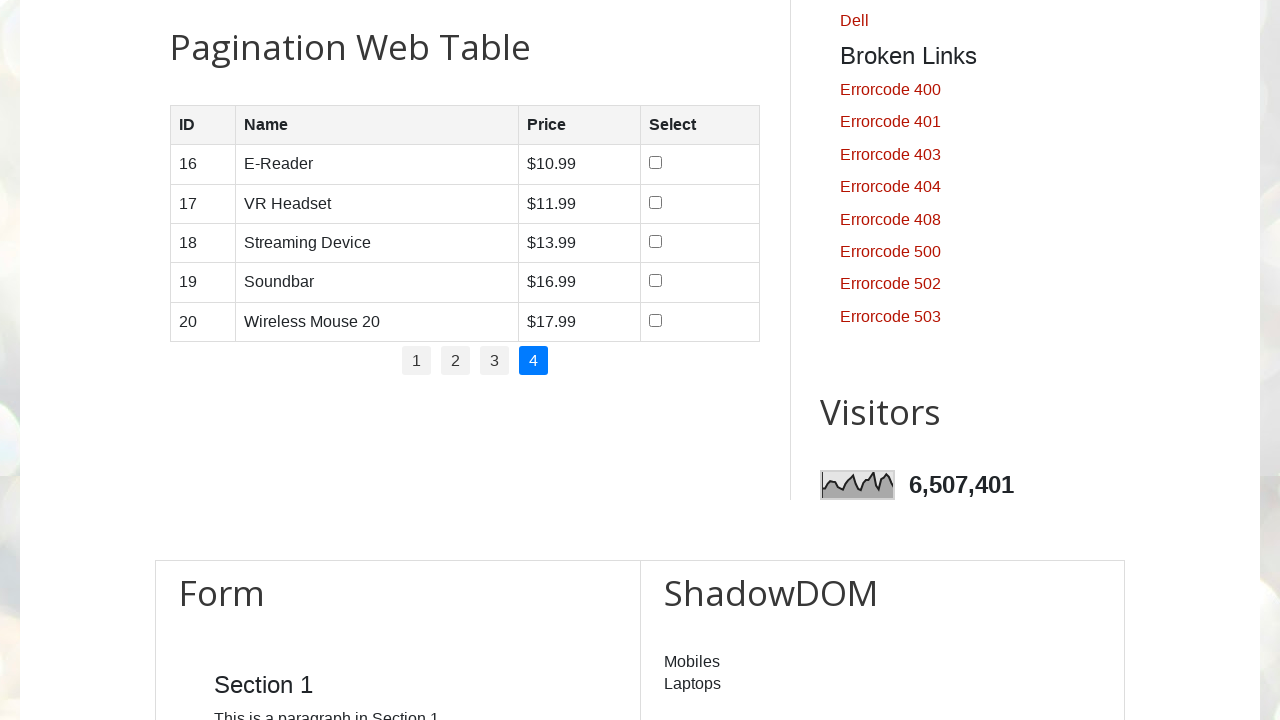

Table content loaded on page 4
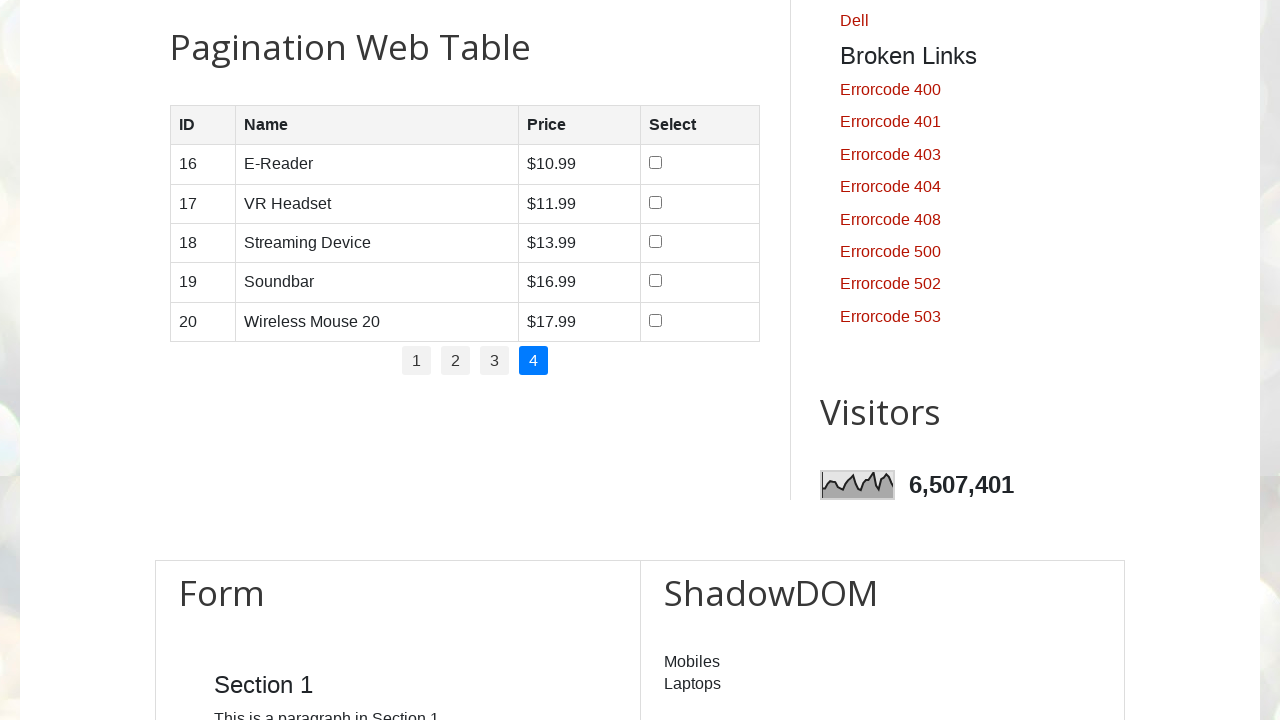

Waited for page transition to complete
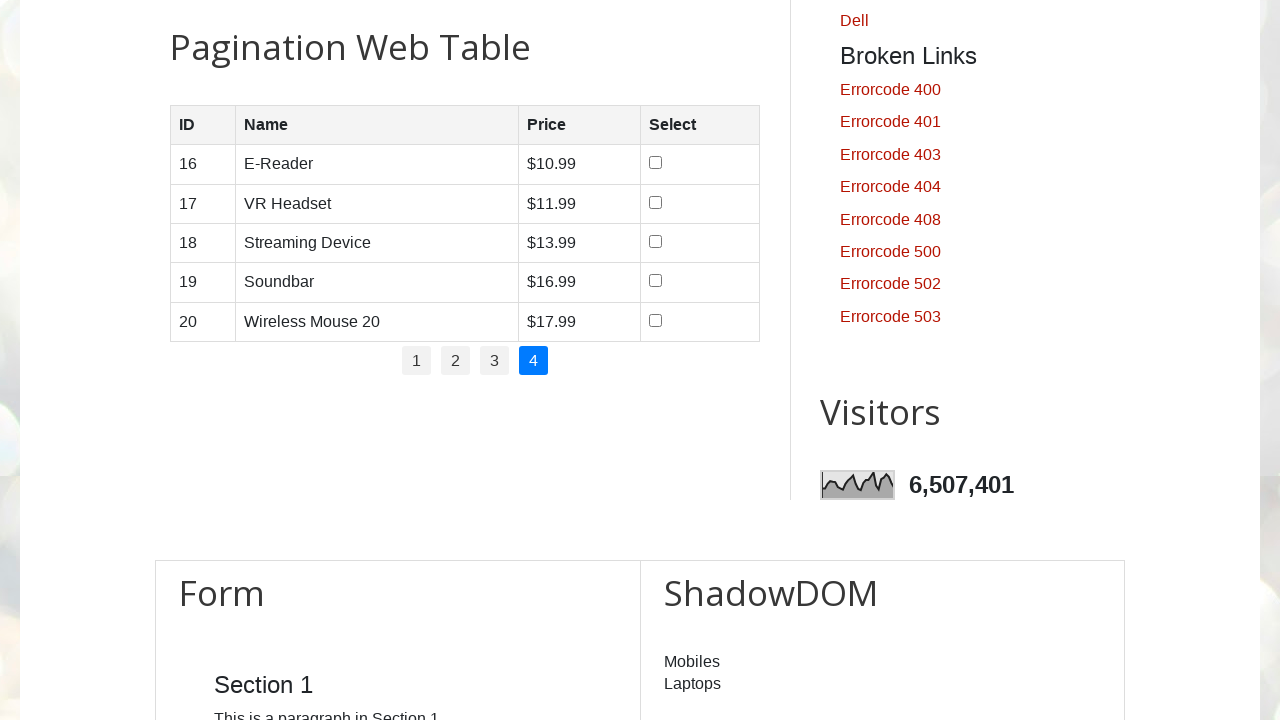

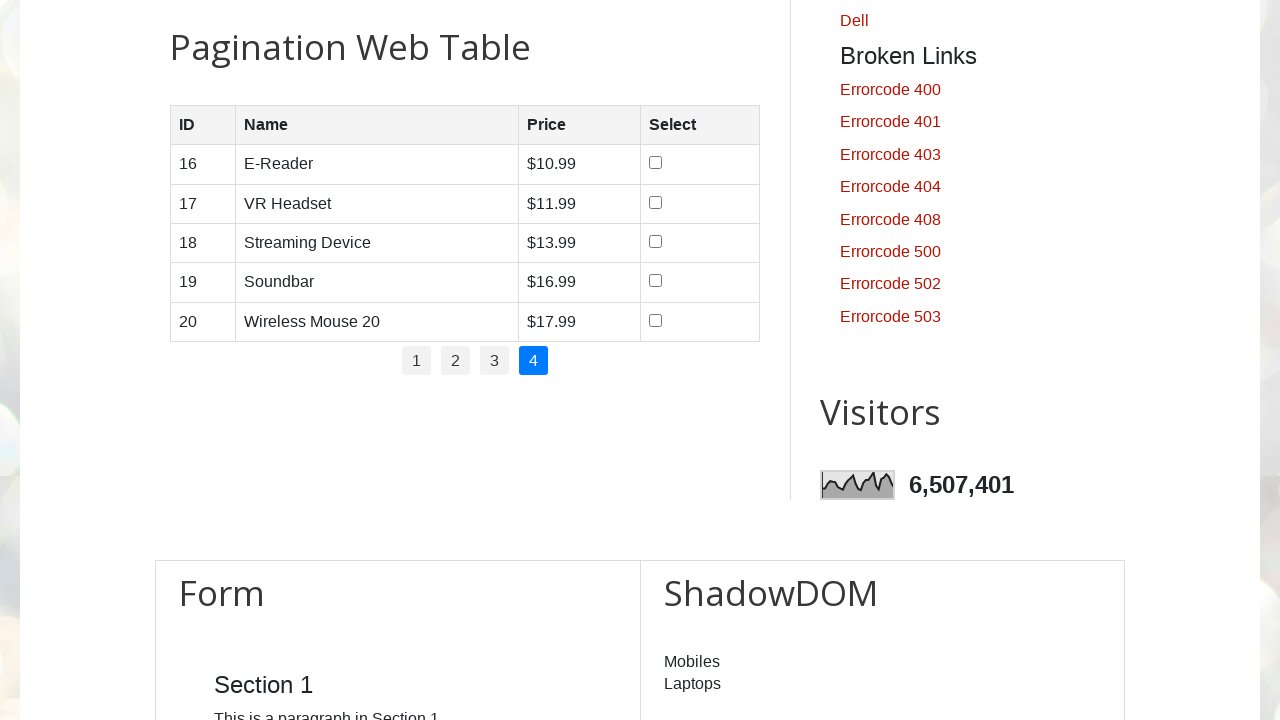